Tests form validation by filling only password and verifying username required error message.

Starting URL: https://demo.applitools.com/hackathon.html

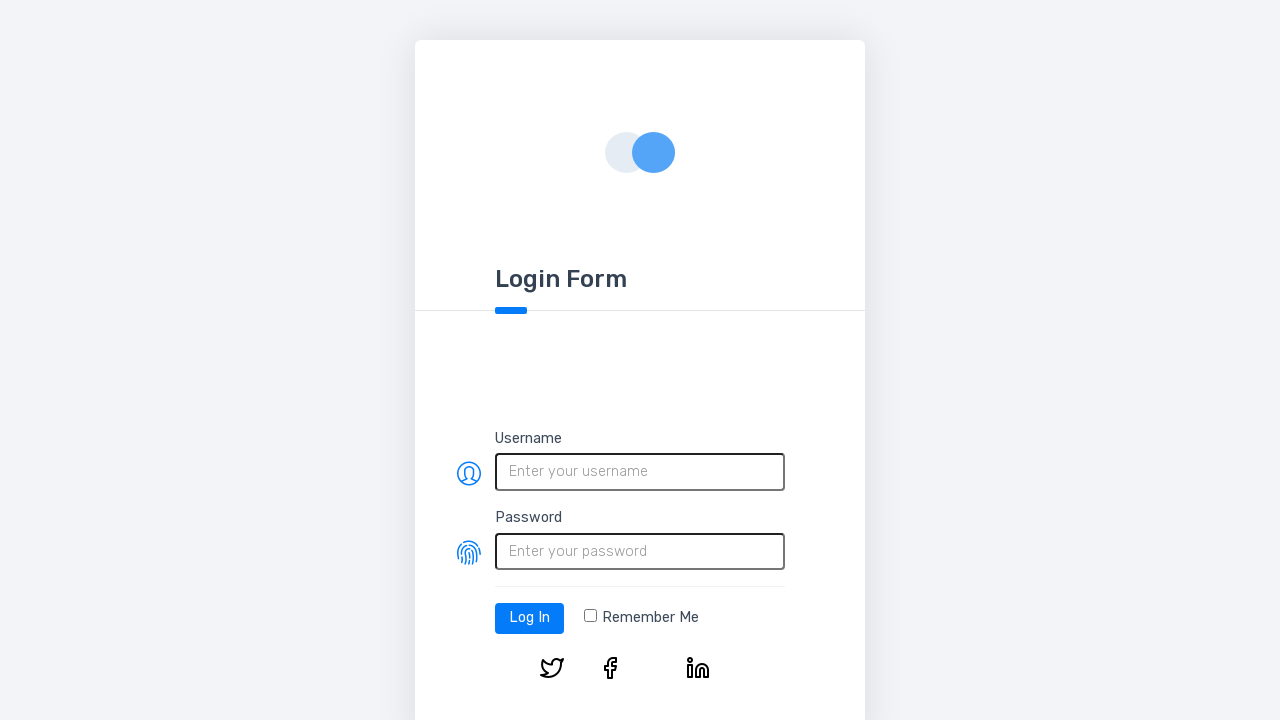

Filled password field with 'ABC$1@' on #password
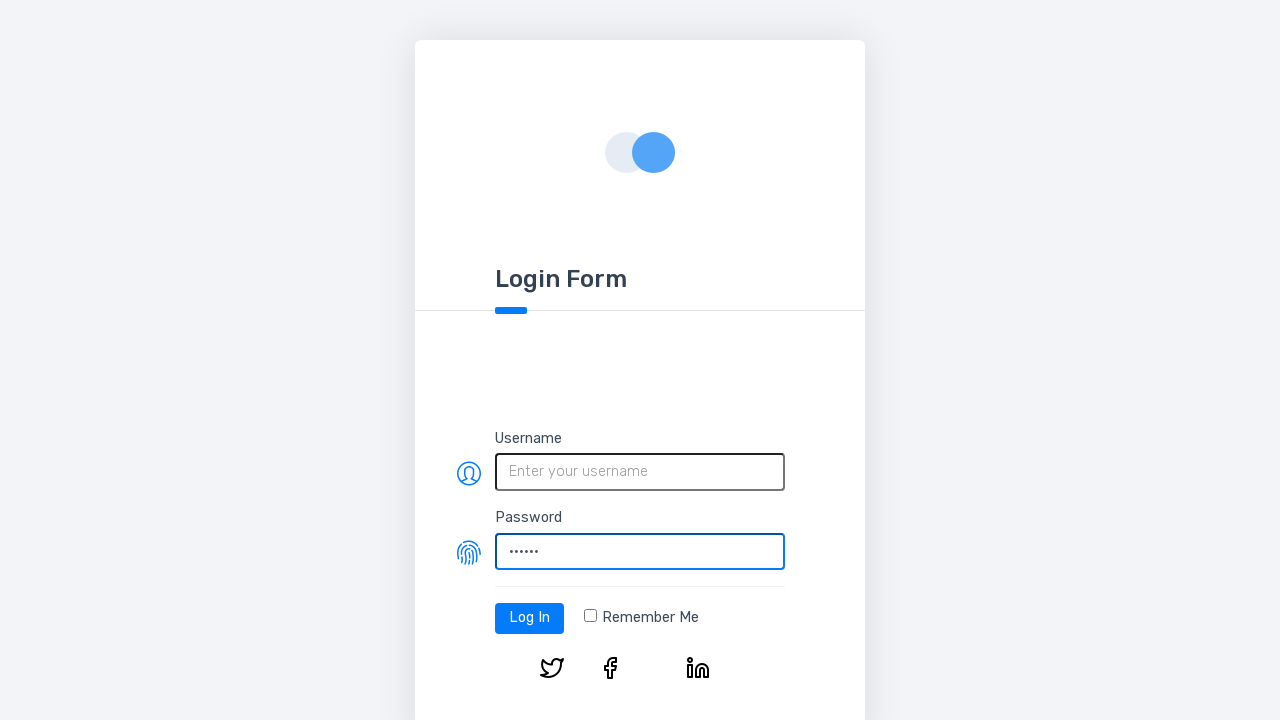

Clicked login button at (530, 618) on #log-in
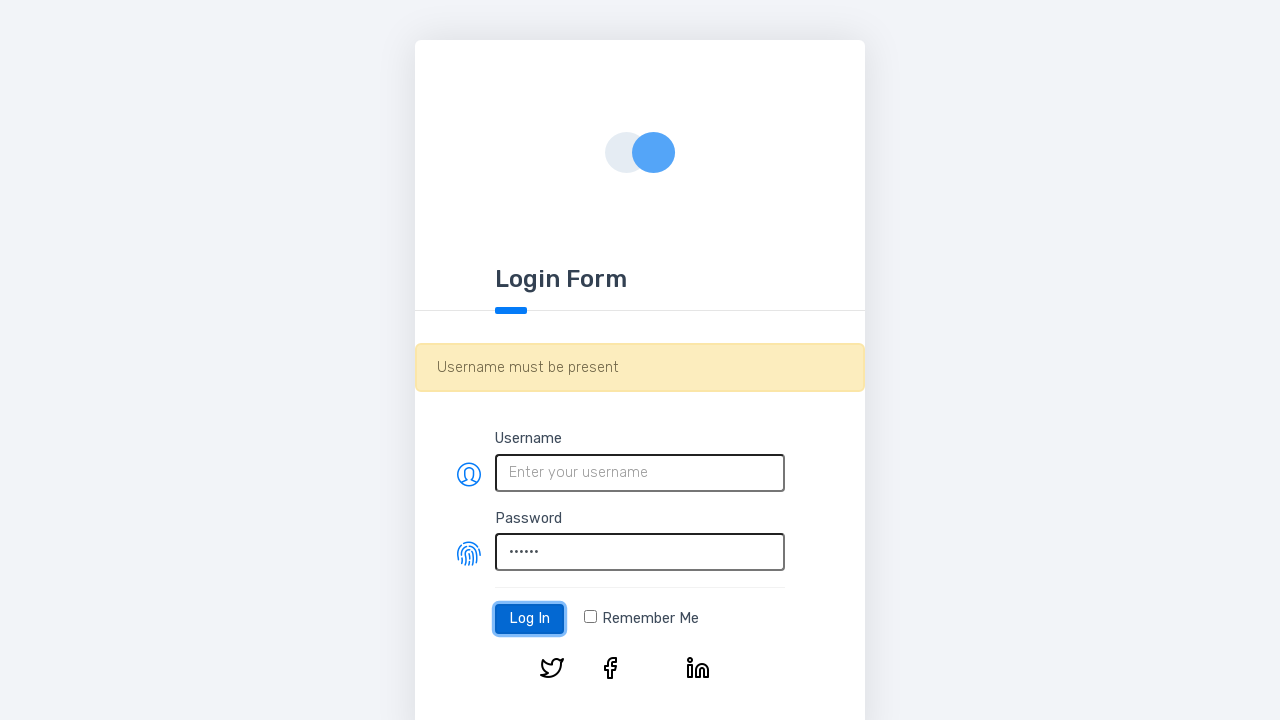

Verified warning alert is visible
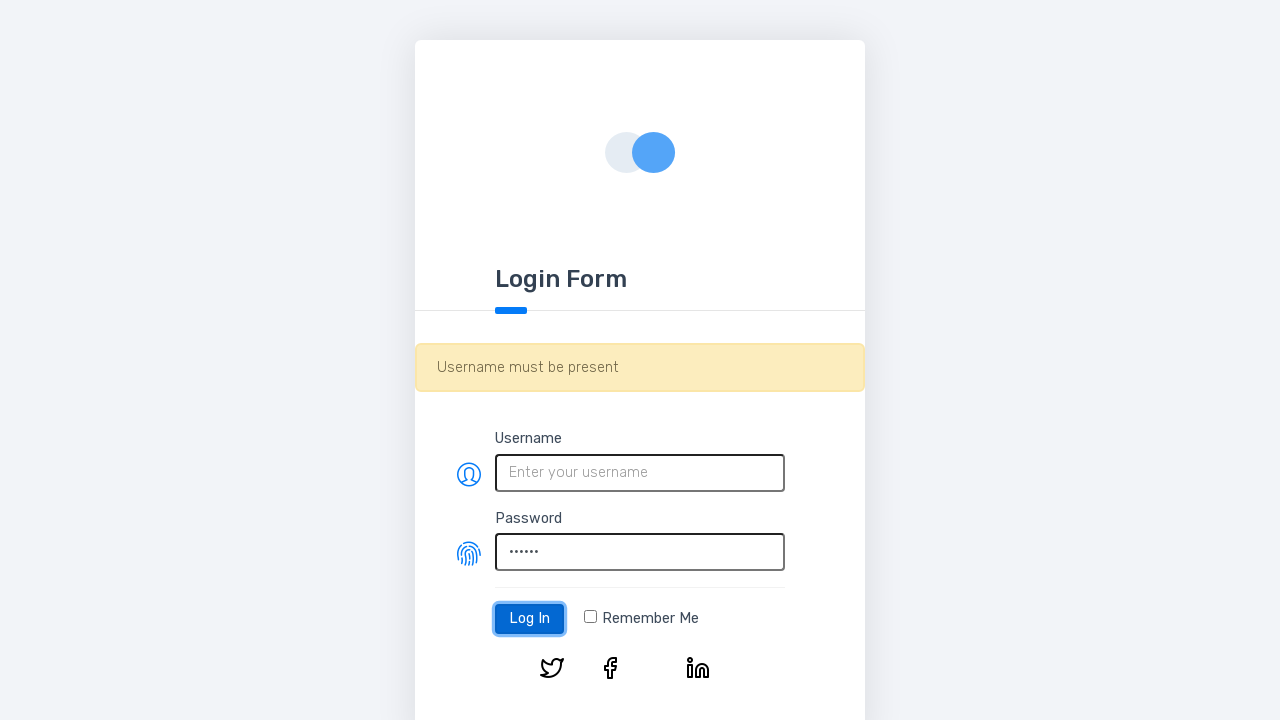

Verified 'Username must be present' error message is displayed
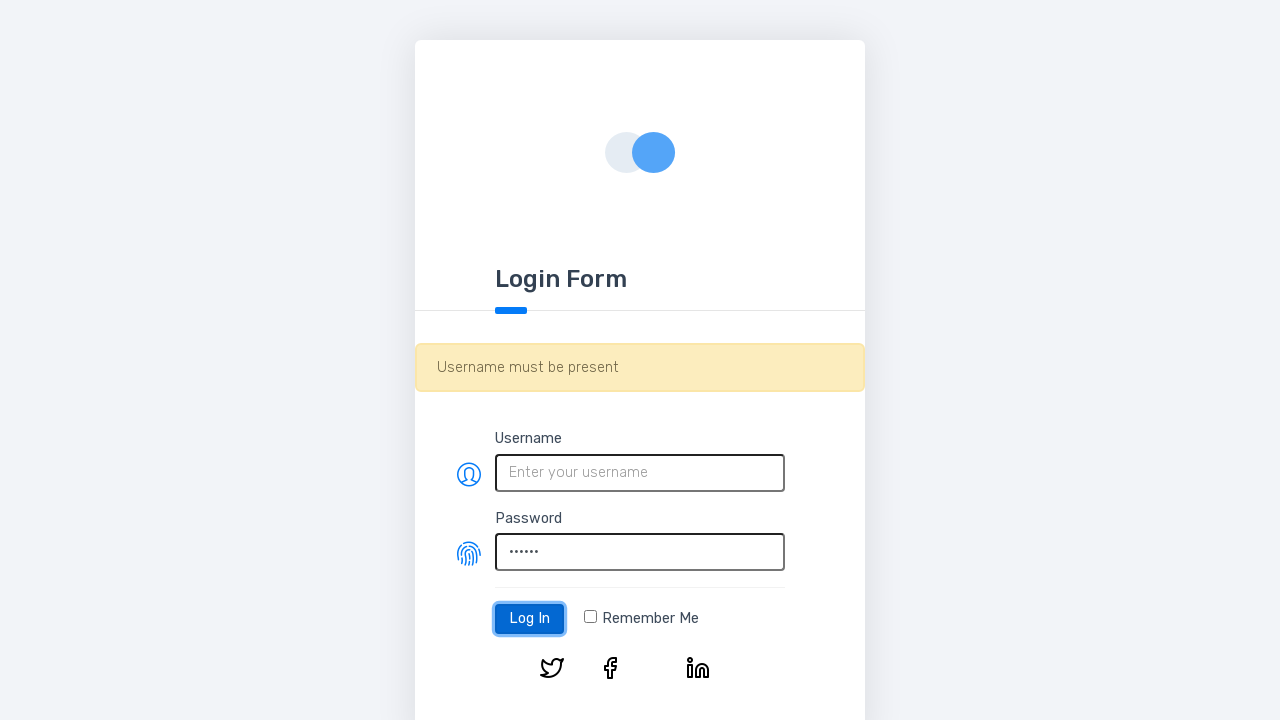

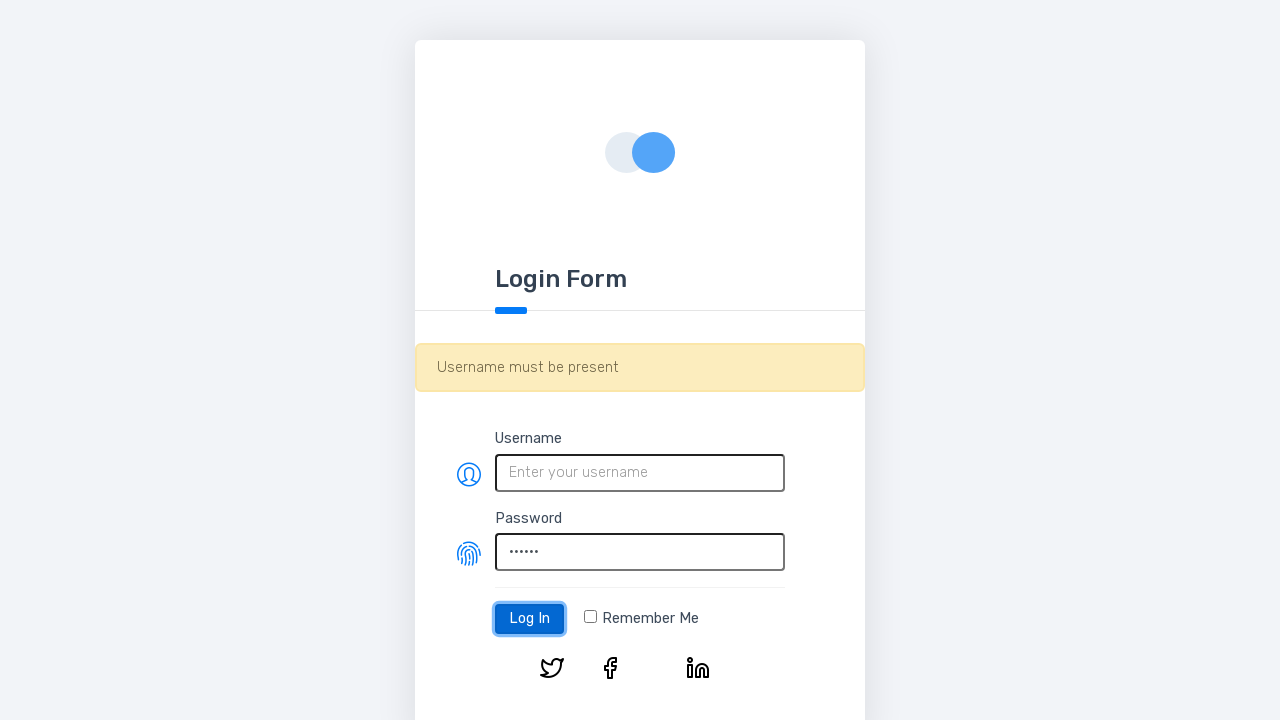